Tests product search and checkout flow by searching for products, adding "Cashews" to cart, and proceeding through checkout to place an order.

Starting URL: https://rahulshettyacademy.com/seleniumPractise/#/

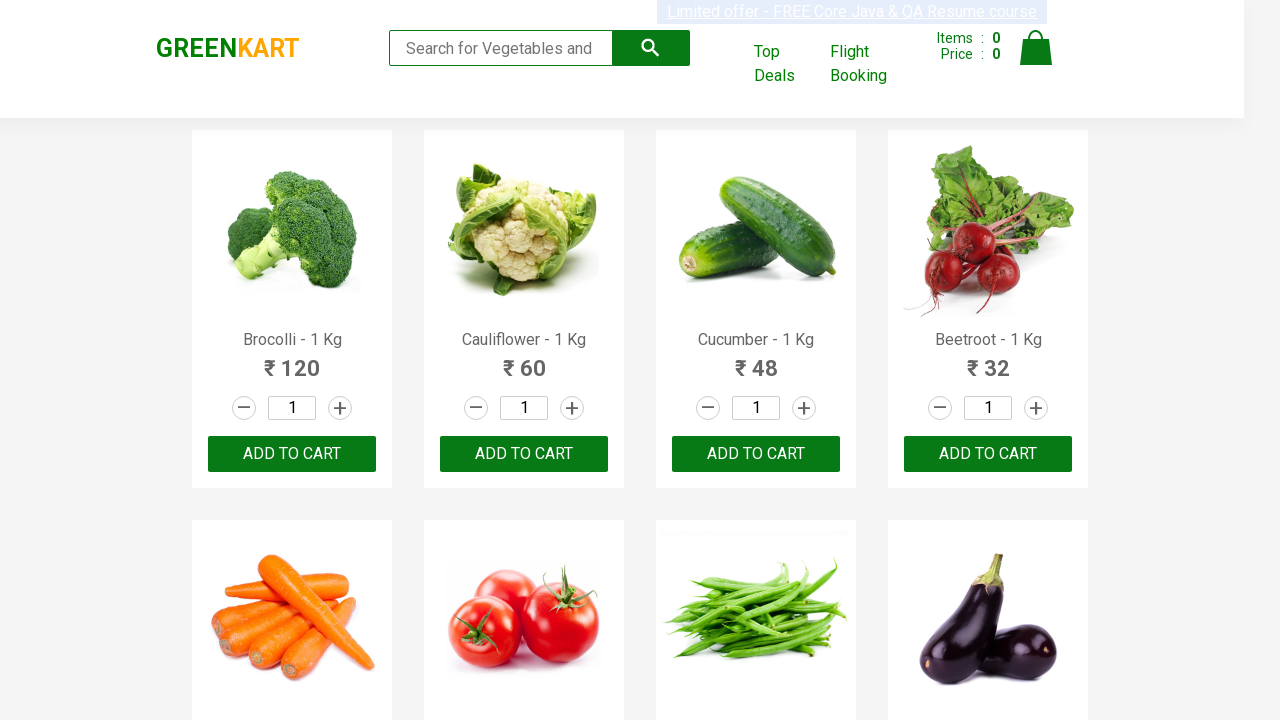

Filled search field with 'ca' to search for products on input.search-keyword
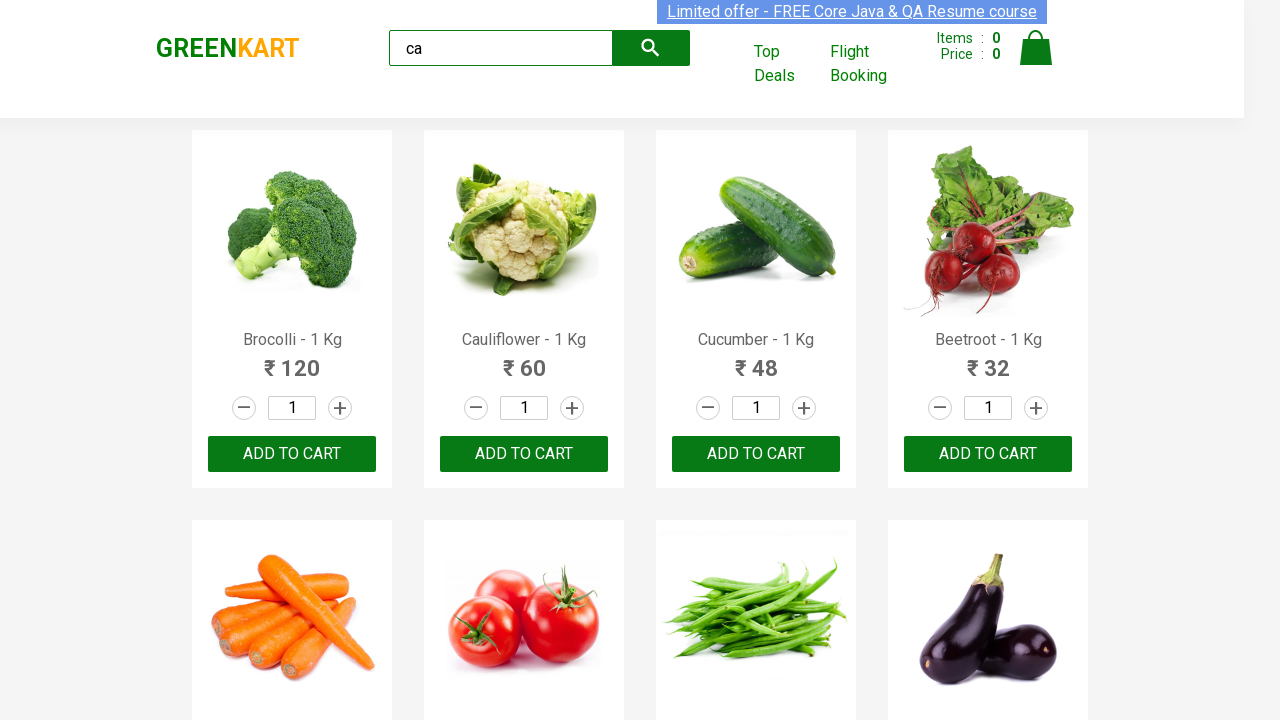

Waited for search results to load
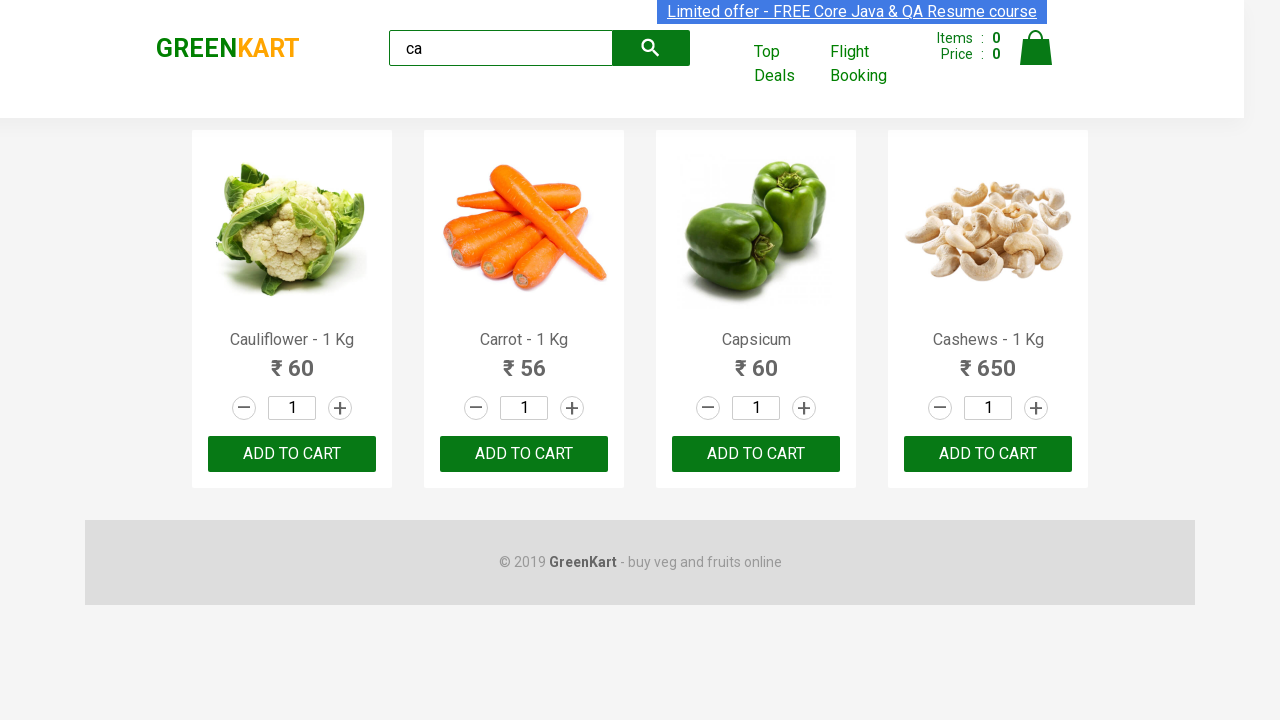

Found 4 products in search results
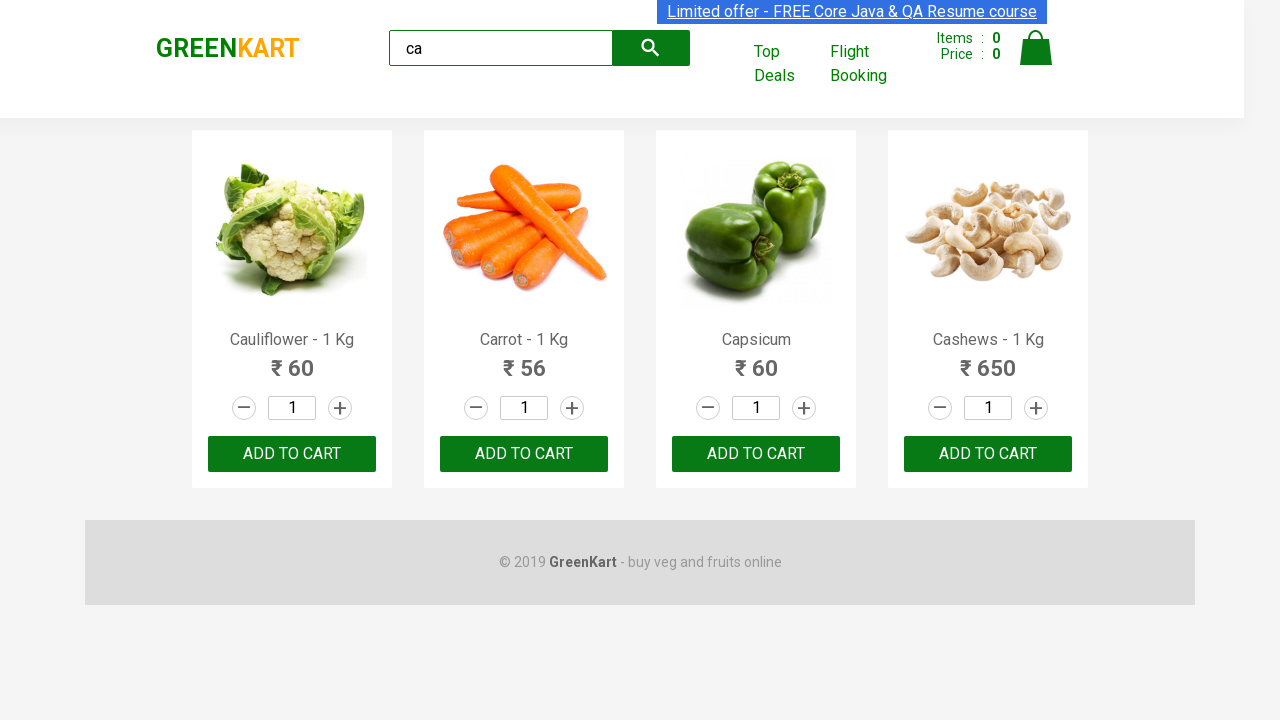

Clicked 'Add to Cart' button for Cashews product at (988, 454) on .products .product >> nth=3 >> button
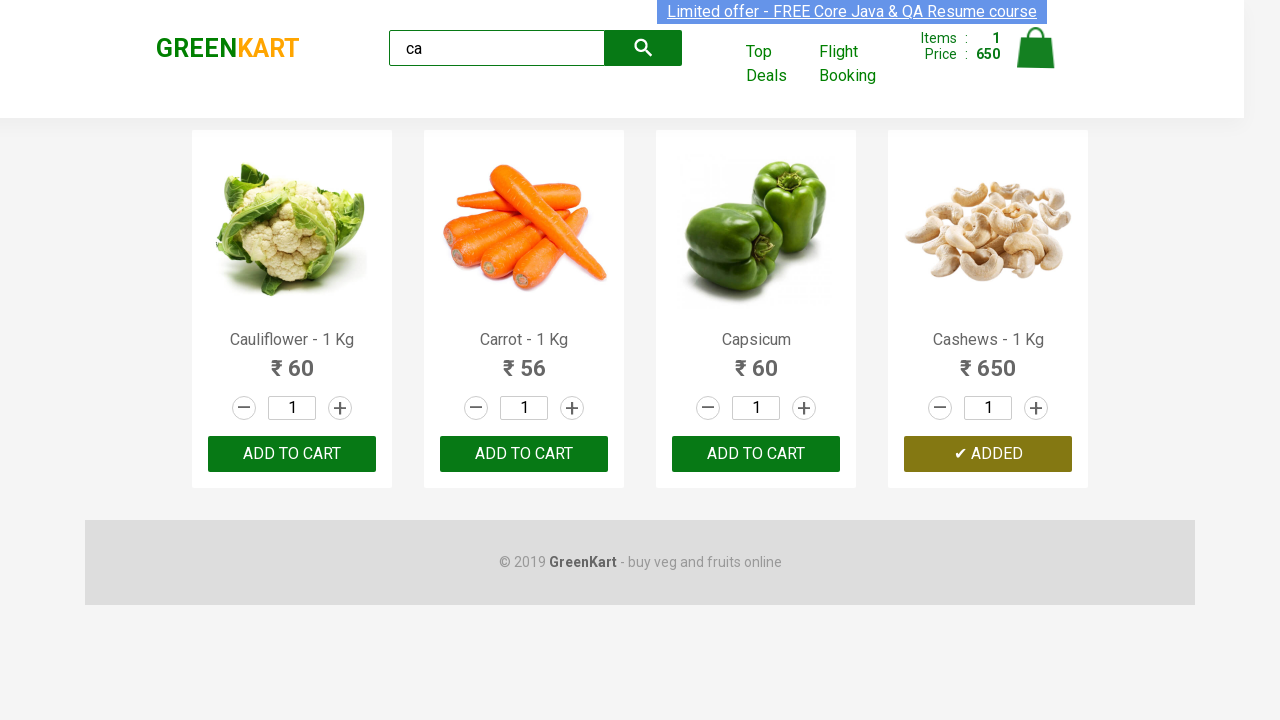

Clicked on cart icon to view cart at (1036, 48) on .cart-icon > img
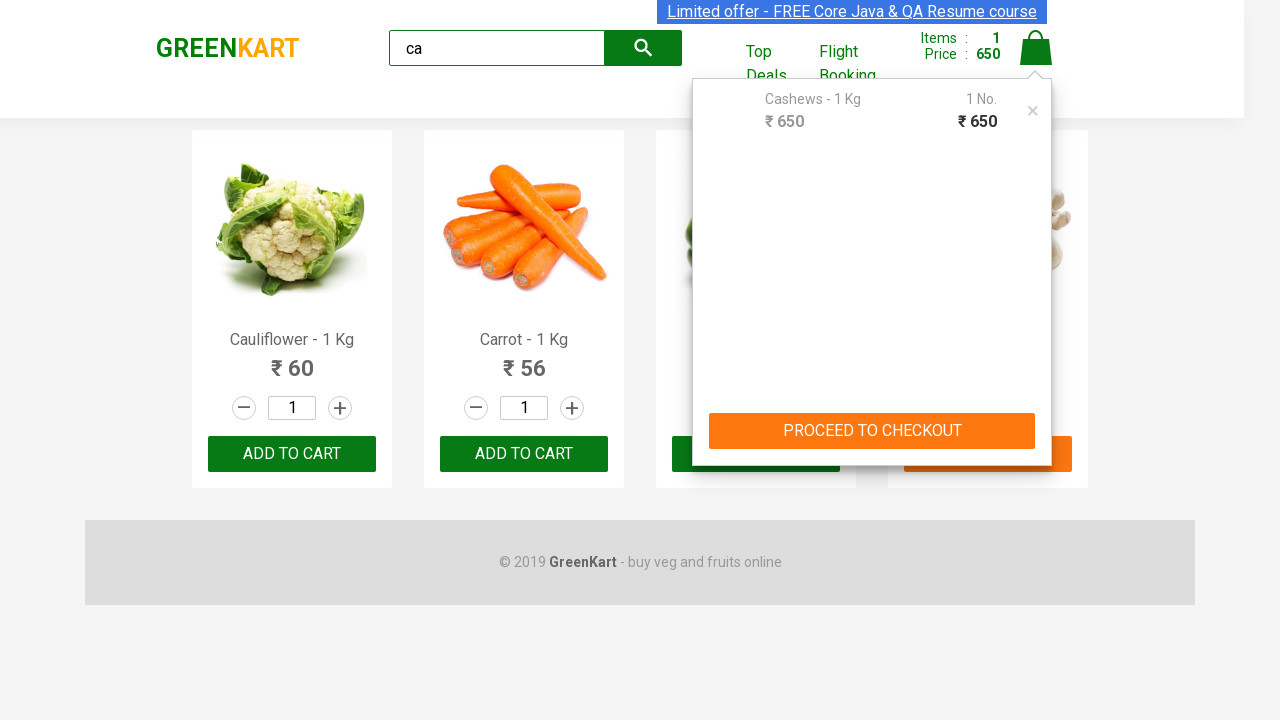

Clicked 'PROCEED TO CHECKOUT' button at (872, 431) on text=PROCEED TO CHECKOUT
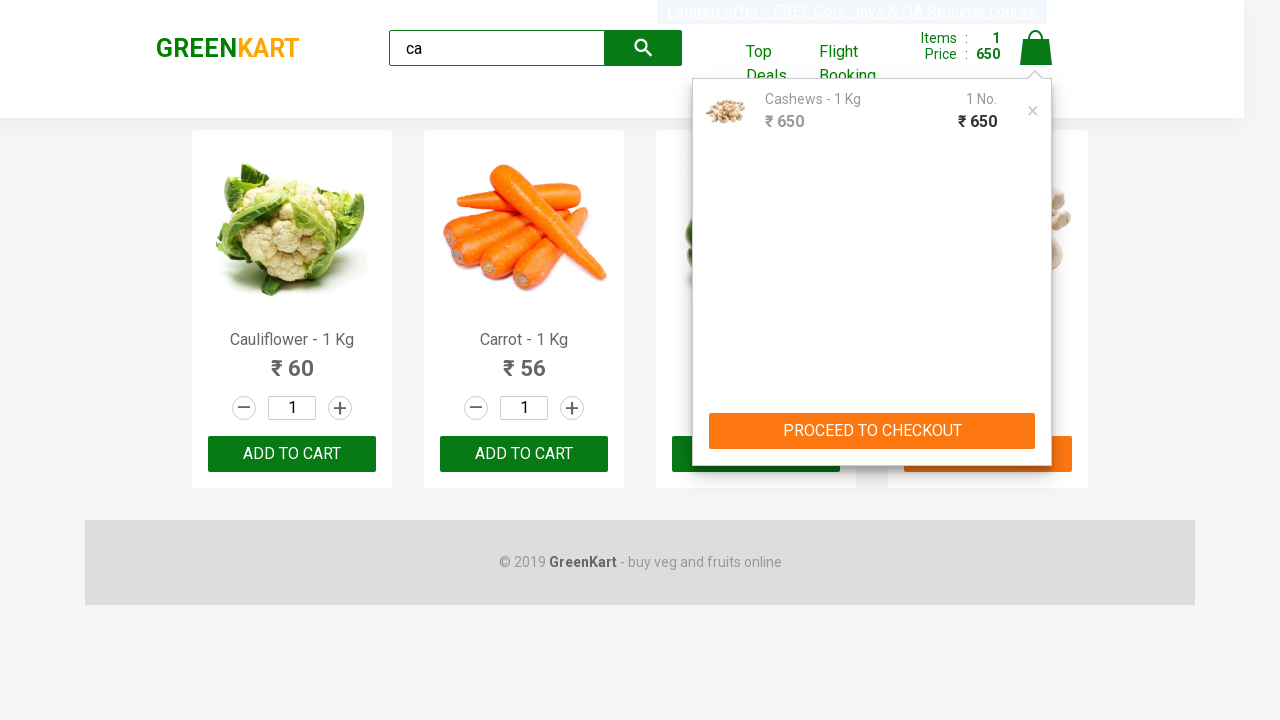

Clicked 'Place Order' button to complete purchase at (1036, 420) on text=Place Order
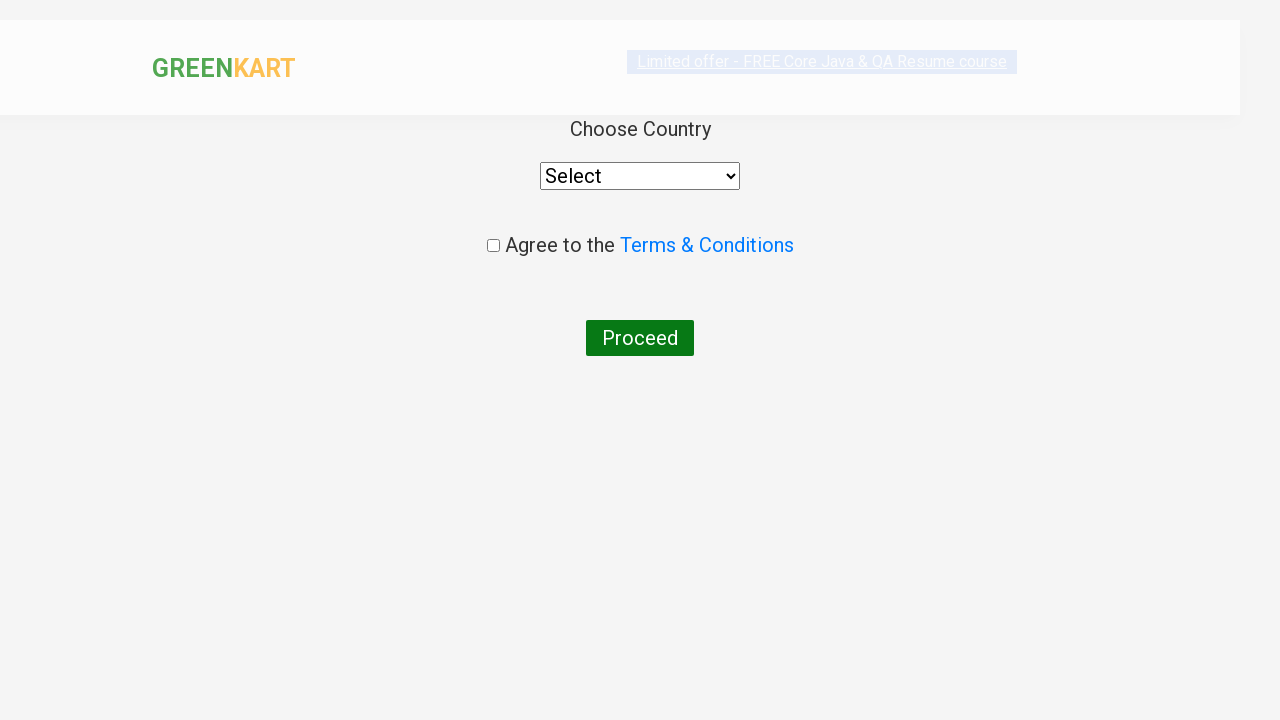

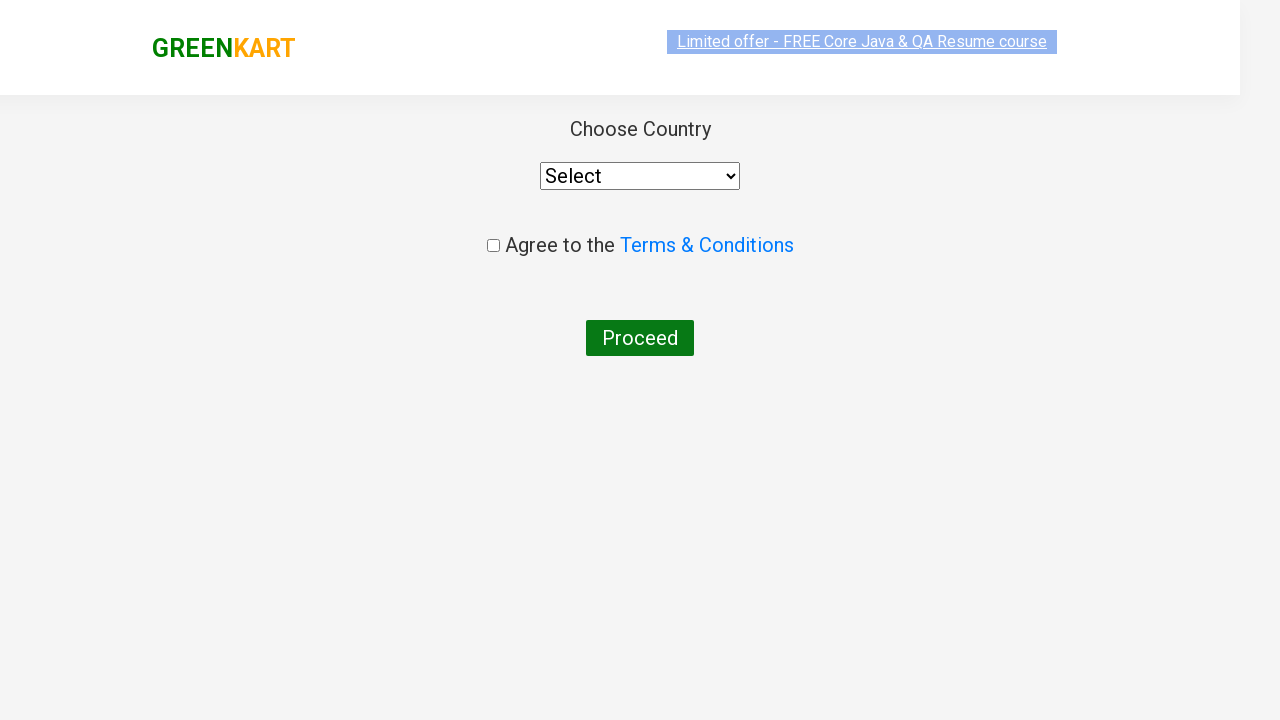